Clicks the "Get started" link on Playwright docs and verifies the Installation heading appears

Starting URL: https://playwright.dev/

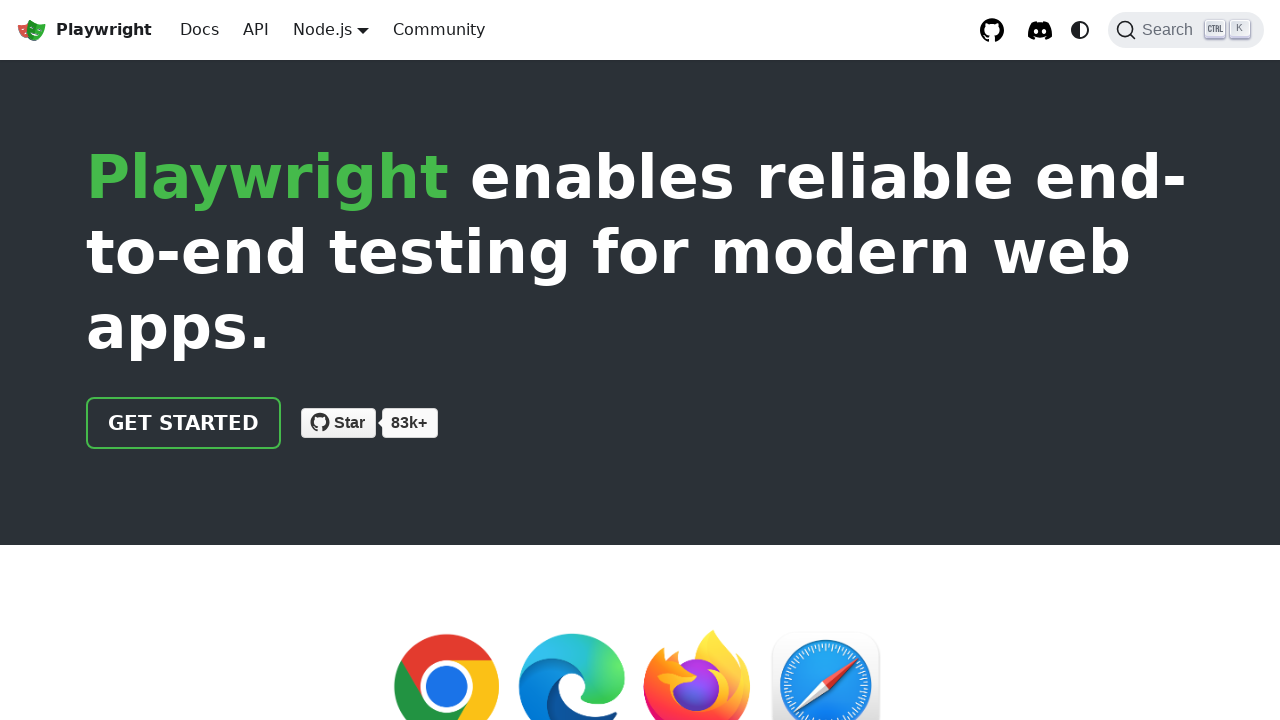

Clicked the 'Get started' link on Playwright docs homepage at (184, 423) on internal:role=link[name="Get started"i]
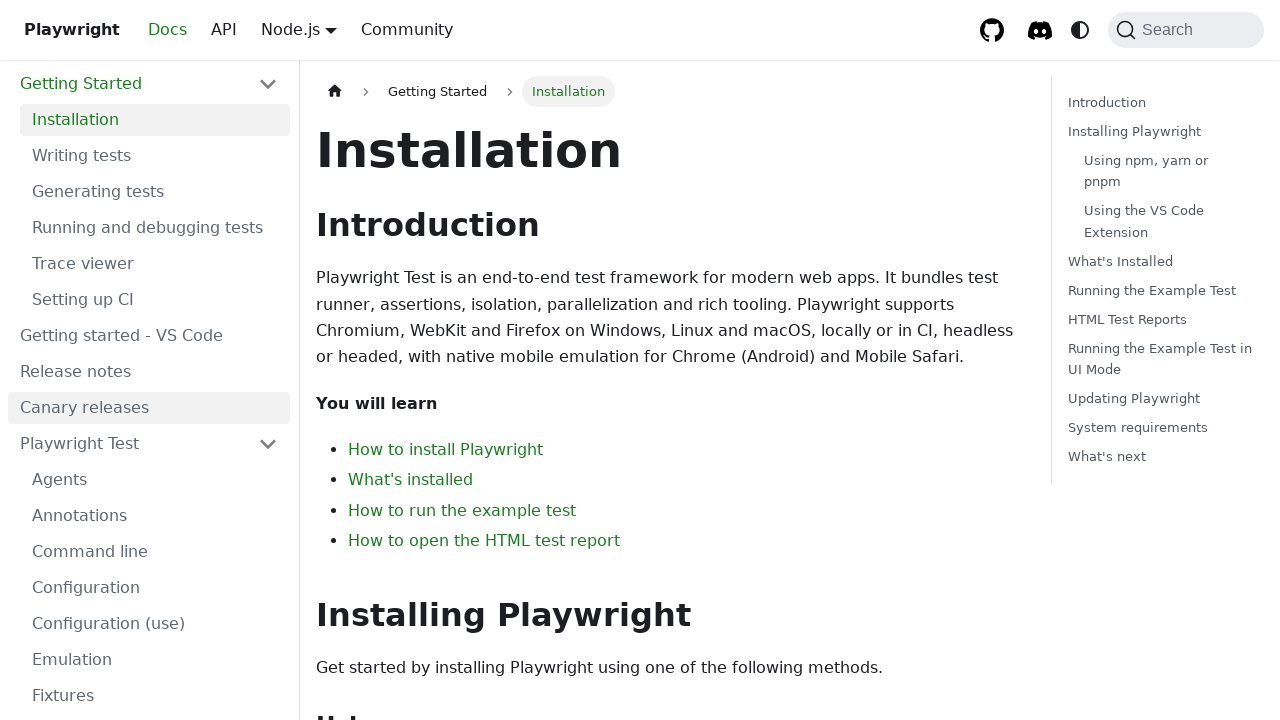

Verified that the Installation heading is visible
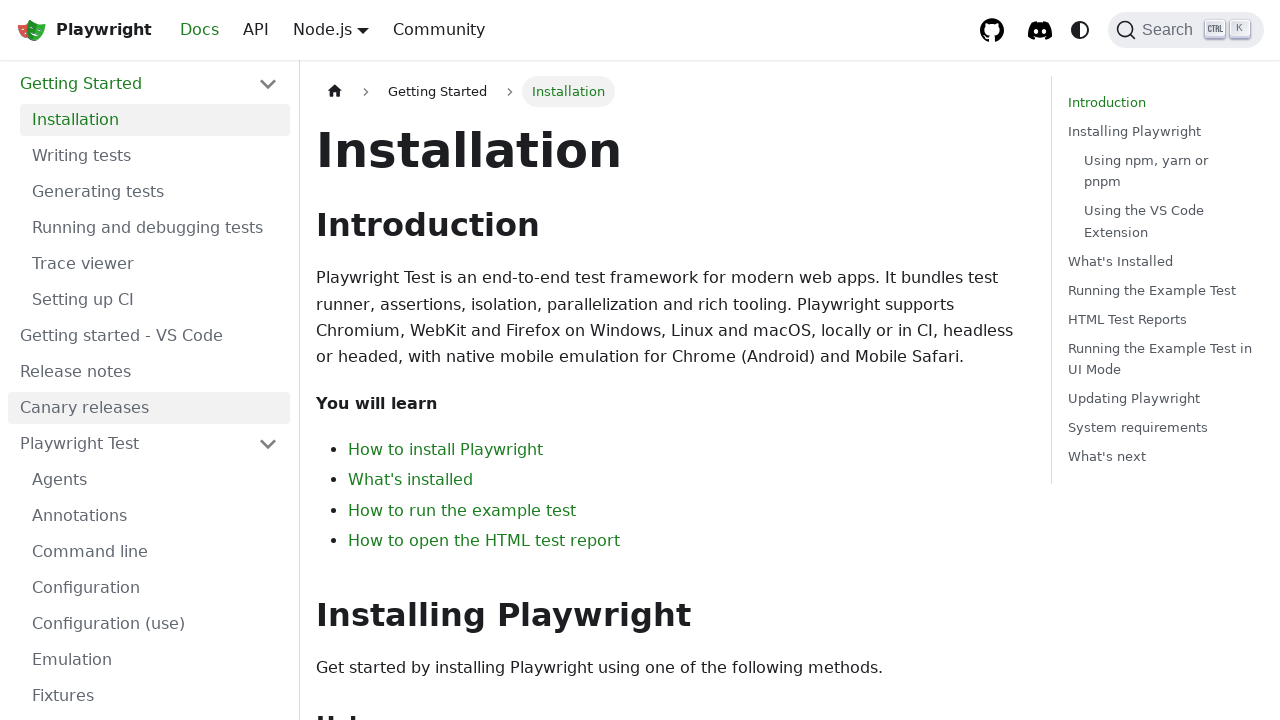

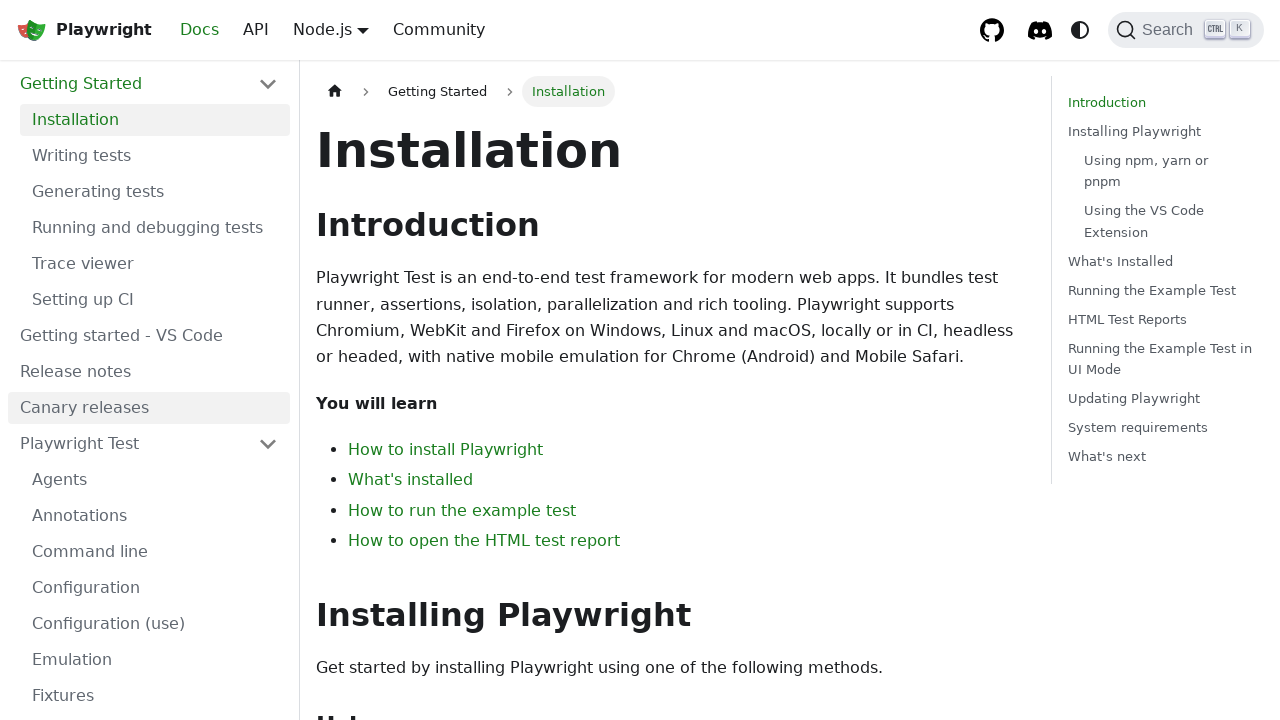